Tests navigation between two websites (otto.de and wisequarter.com), verifies page titles and URLs contain specific keywords, and demonstrates browser navigation controls (back, refresh, forward)

Starting URL: https://www.otto.de

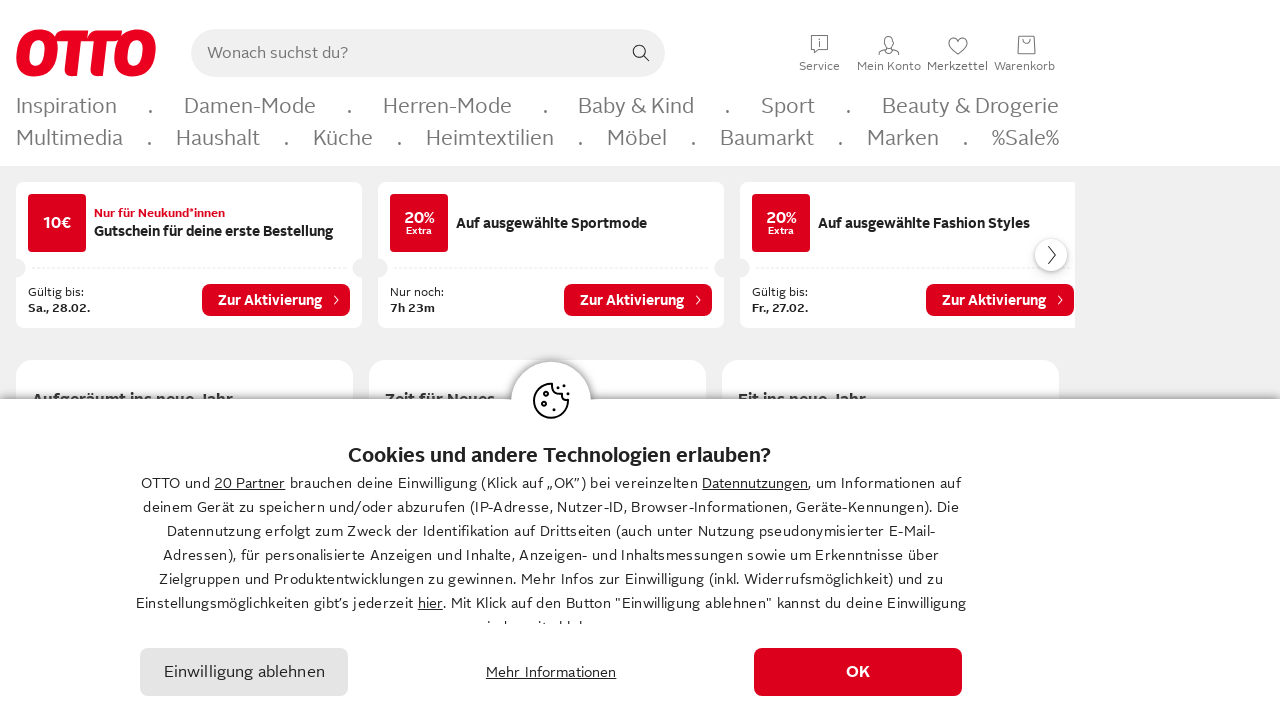

Retrieved page title from otto.de
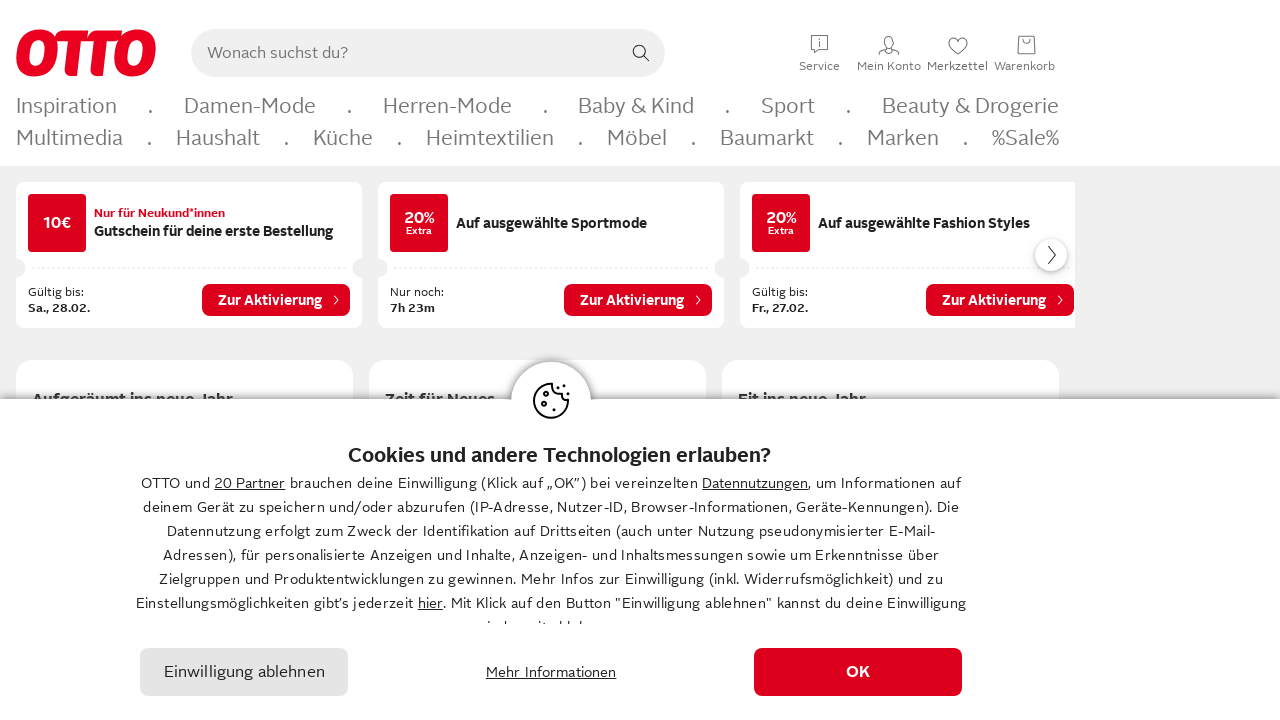

Verified otto.de page title contains 'OTTO'
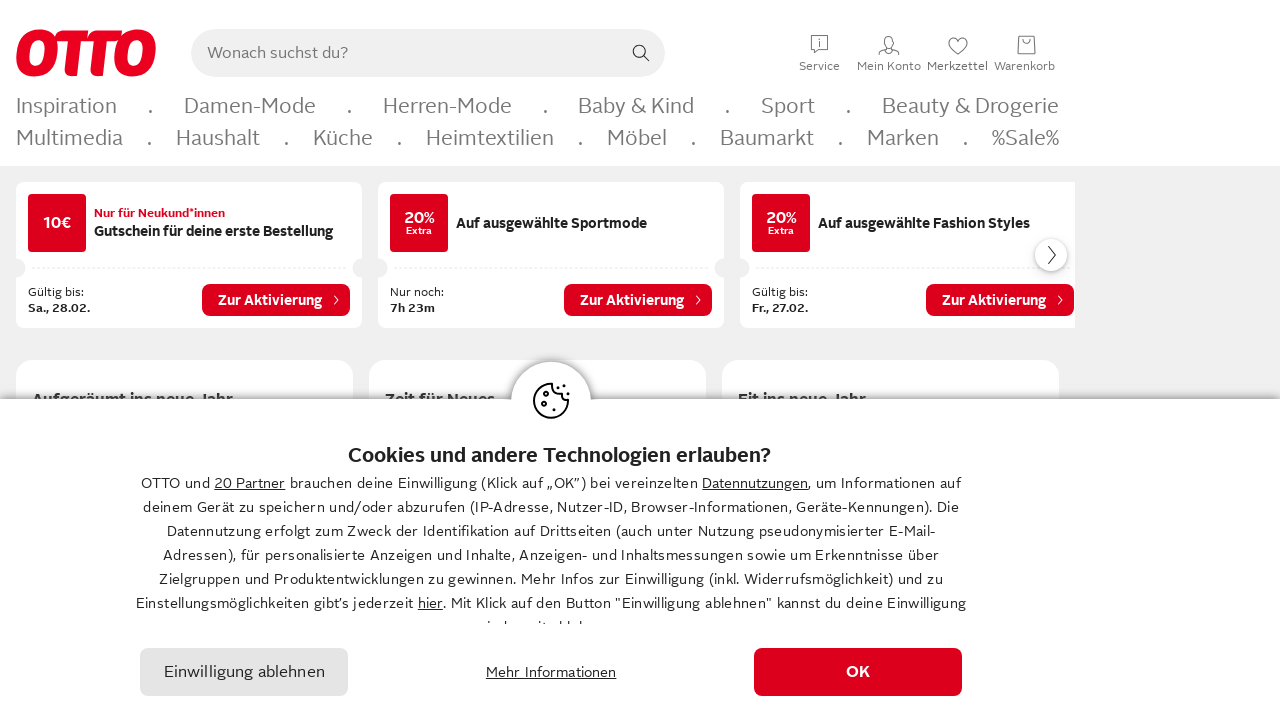

Retrieved page URL from otto.de
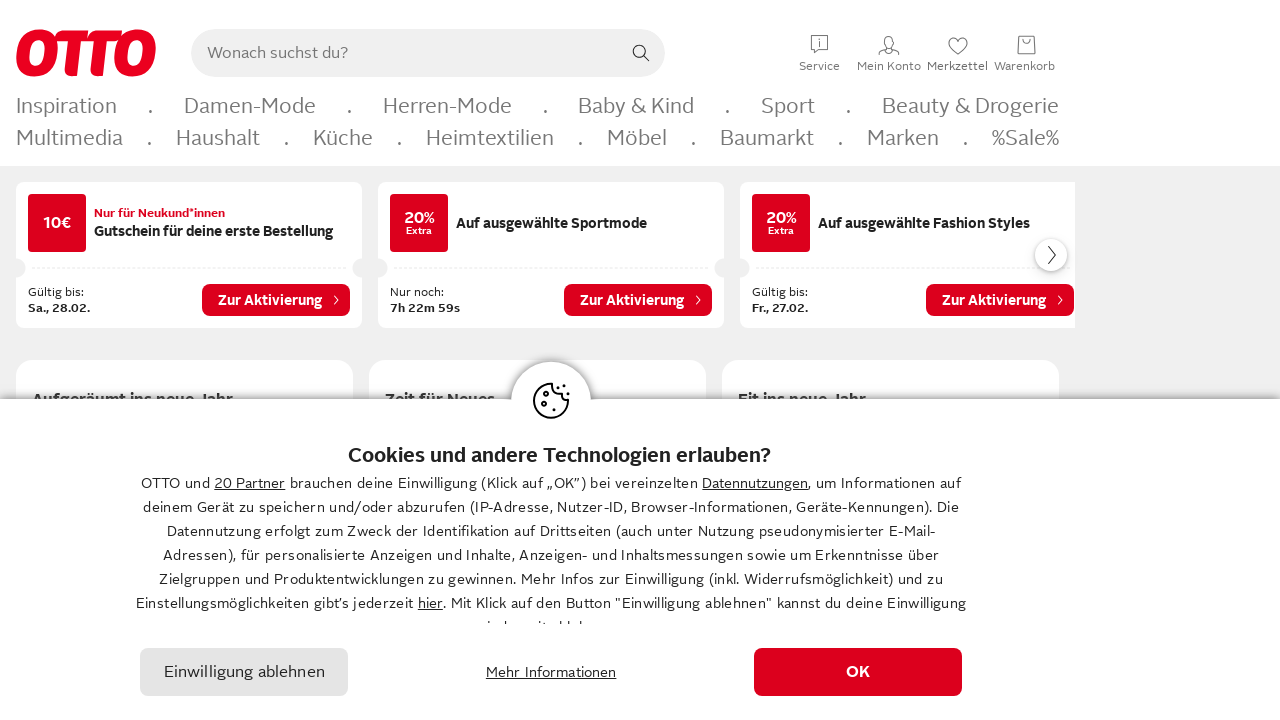

Verified otto.de URL contains 'otto'
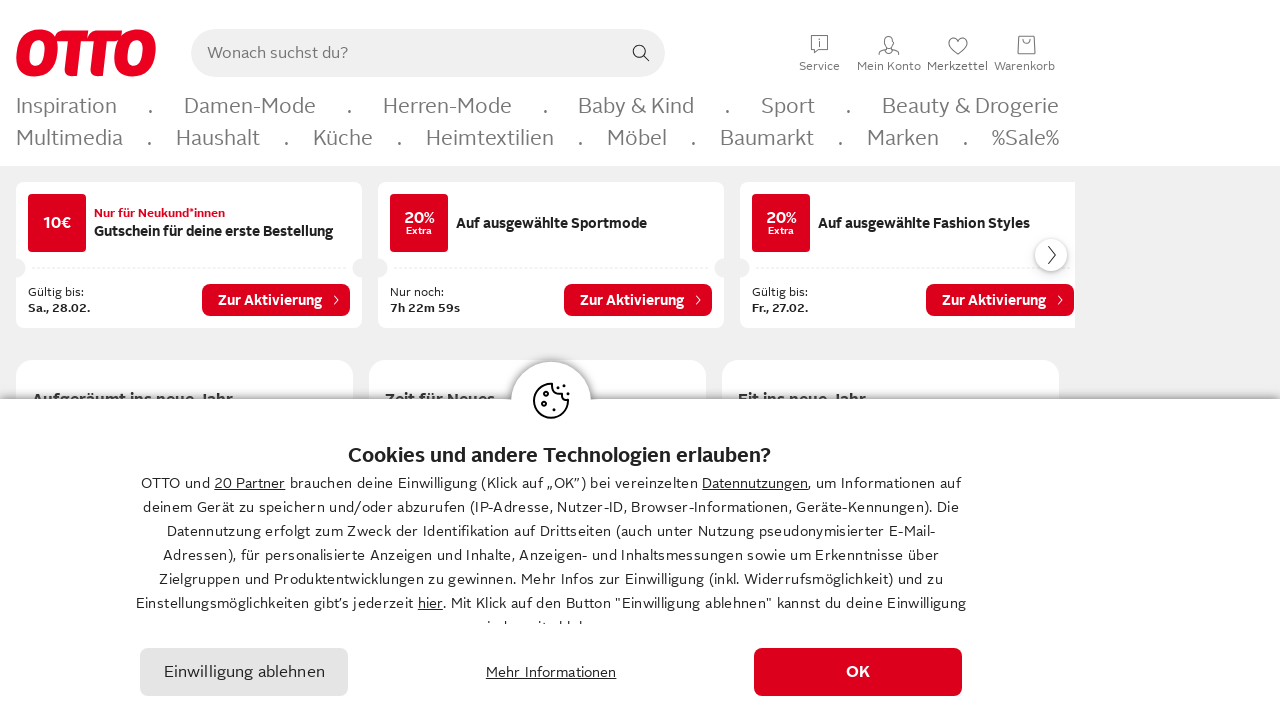

Navigated to wisequarter.com
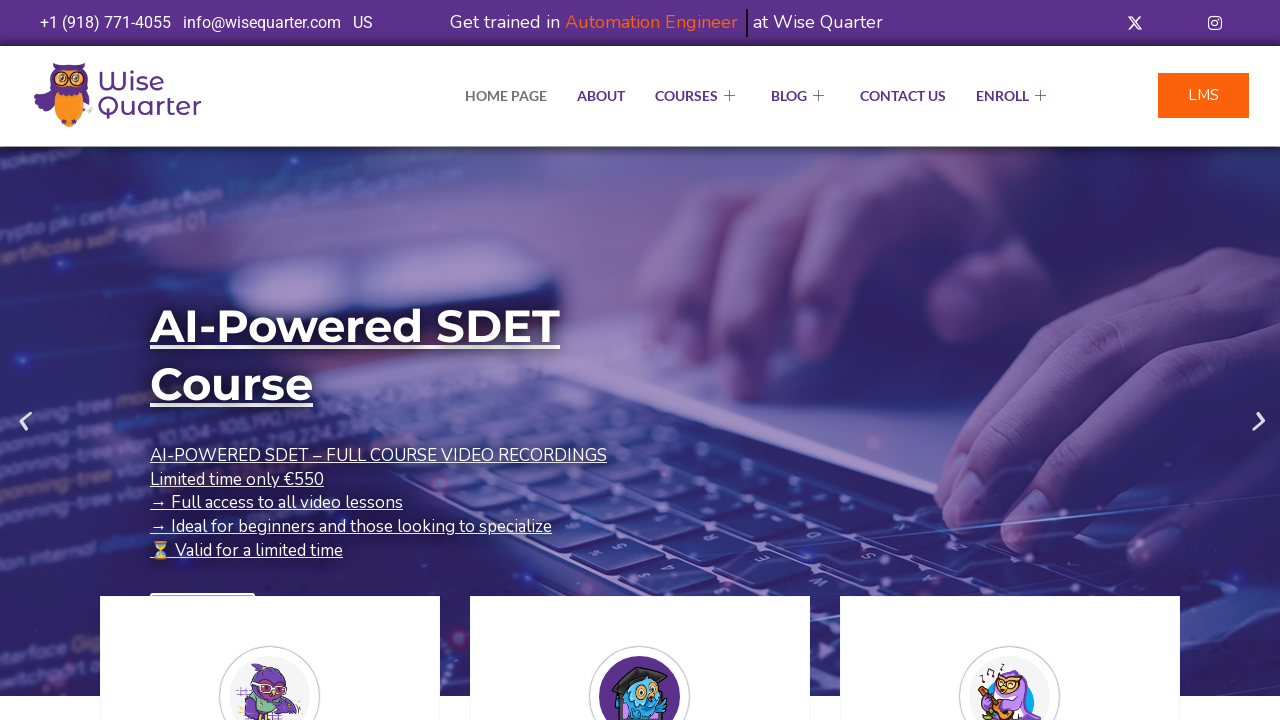

Retrieved page title from wisequarter.com
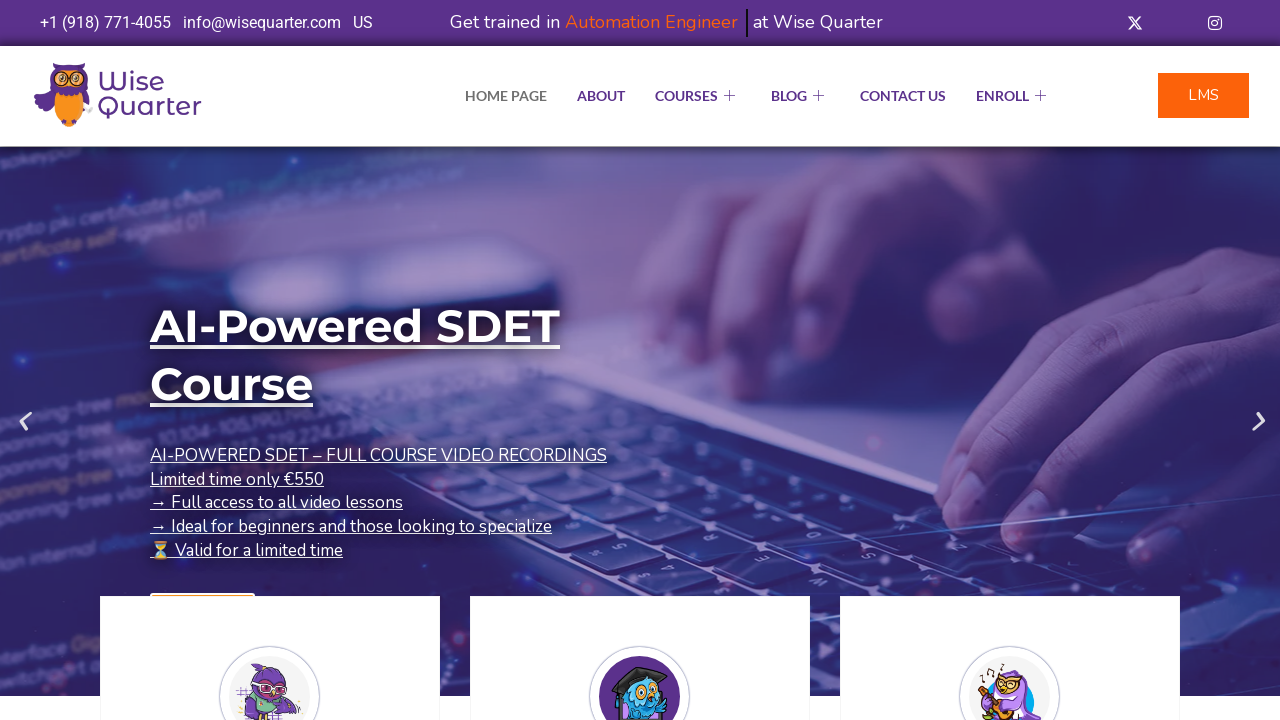

Verified wisequarter.com page title contains 'Quarter'
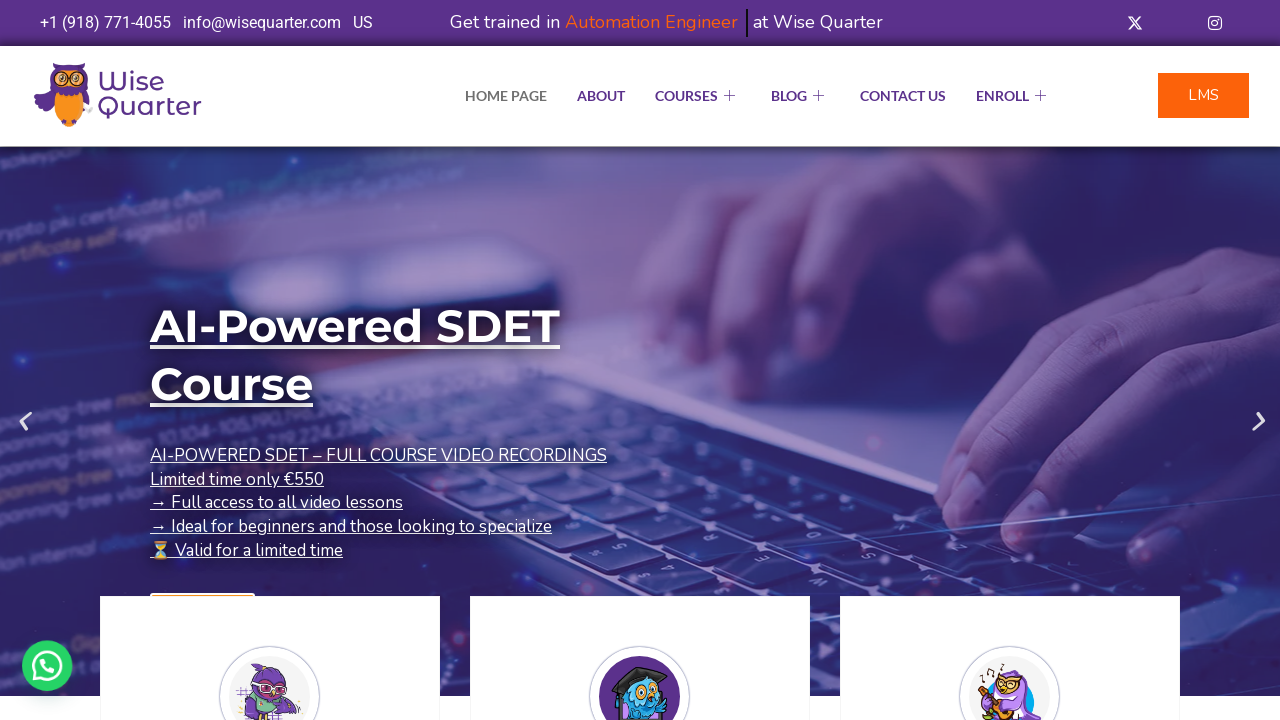

Retrieved page URL from wisequarter.com
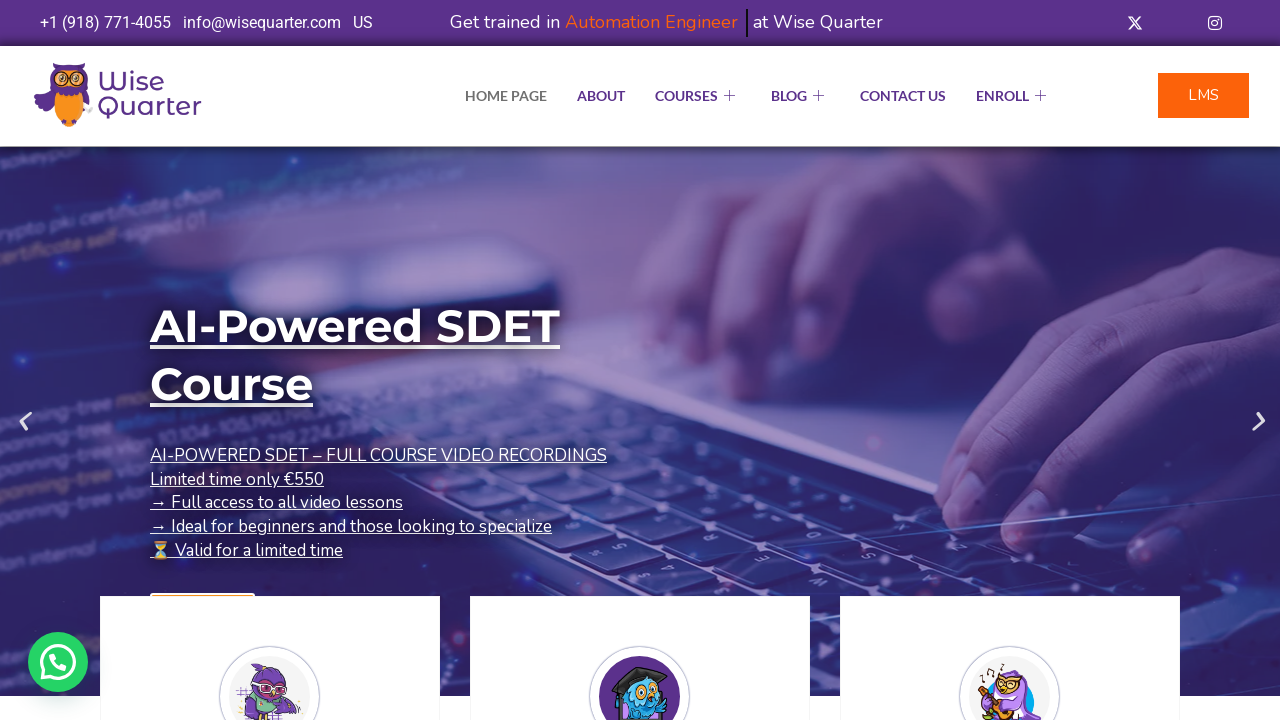

Verified wisequarter.com URL contains 'quarter'
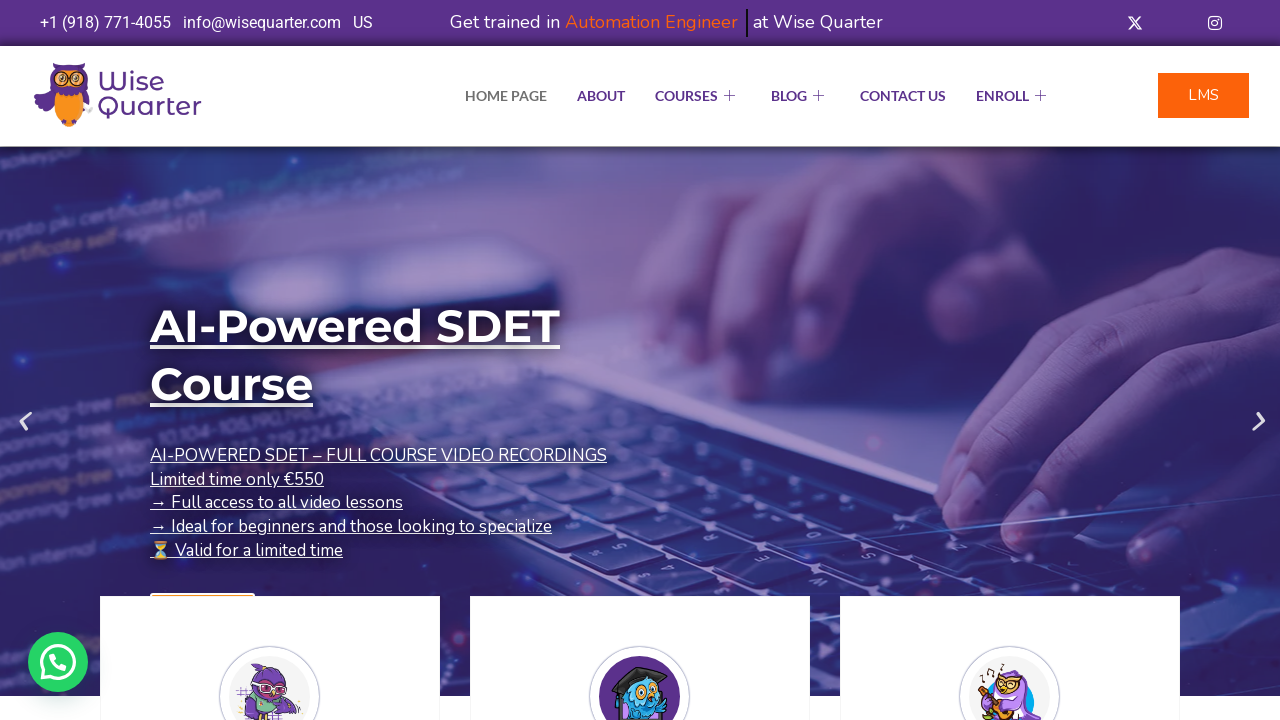

Navigated back to otto.de using browser back button
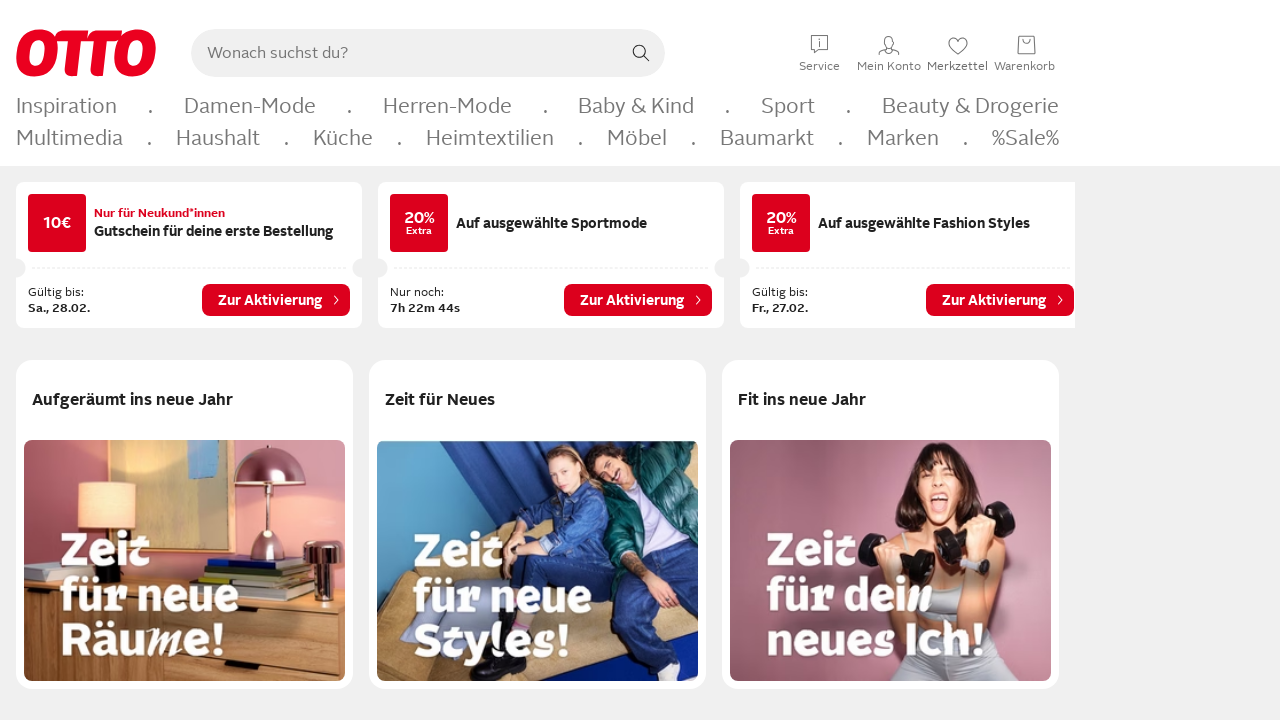

Refreshed the current page (otto.de)
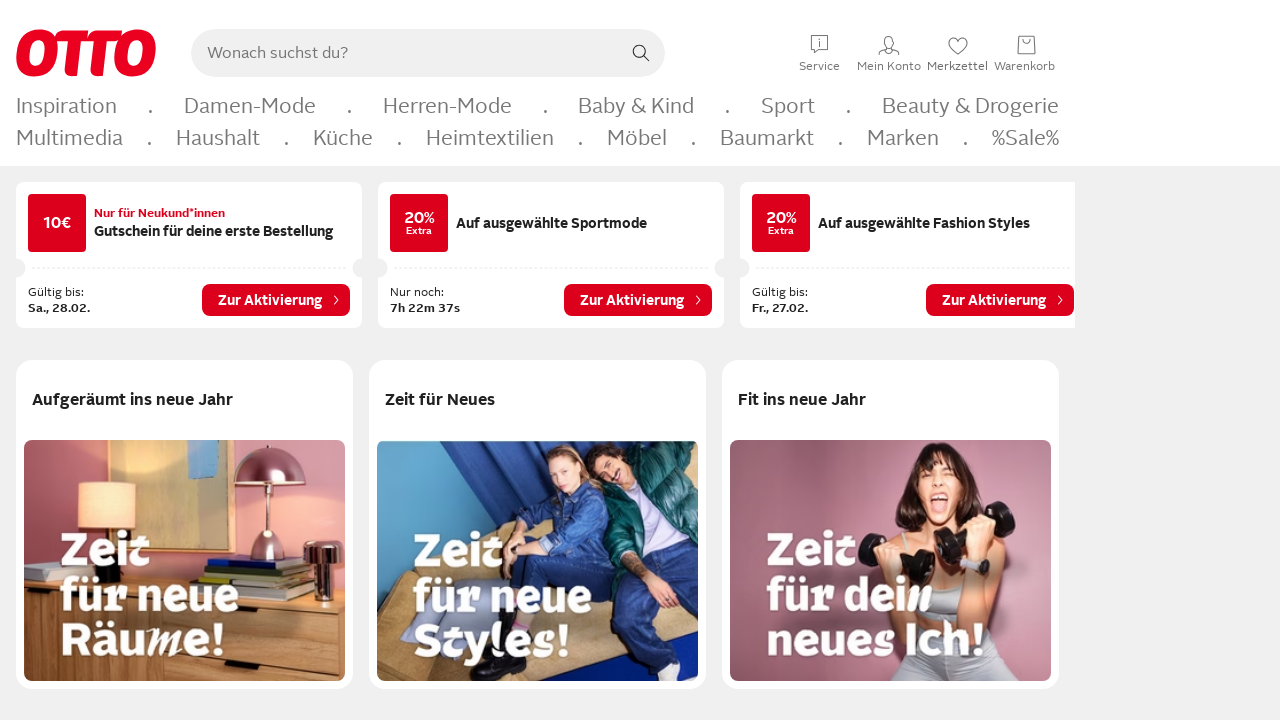

Navigated forward to wisequarter.com using browser forward button
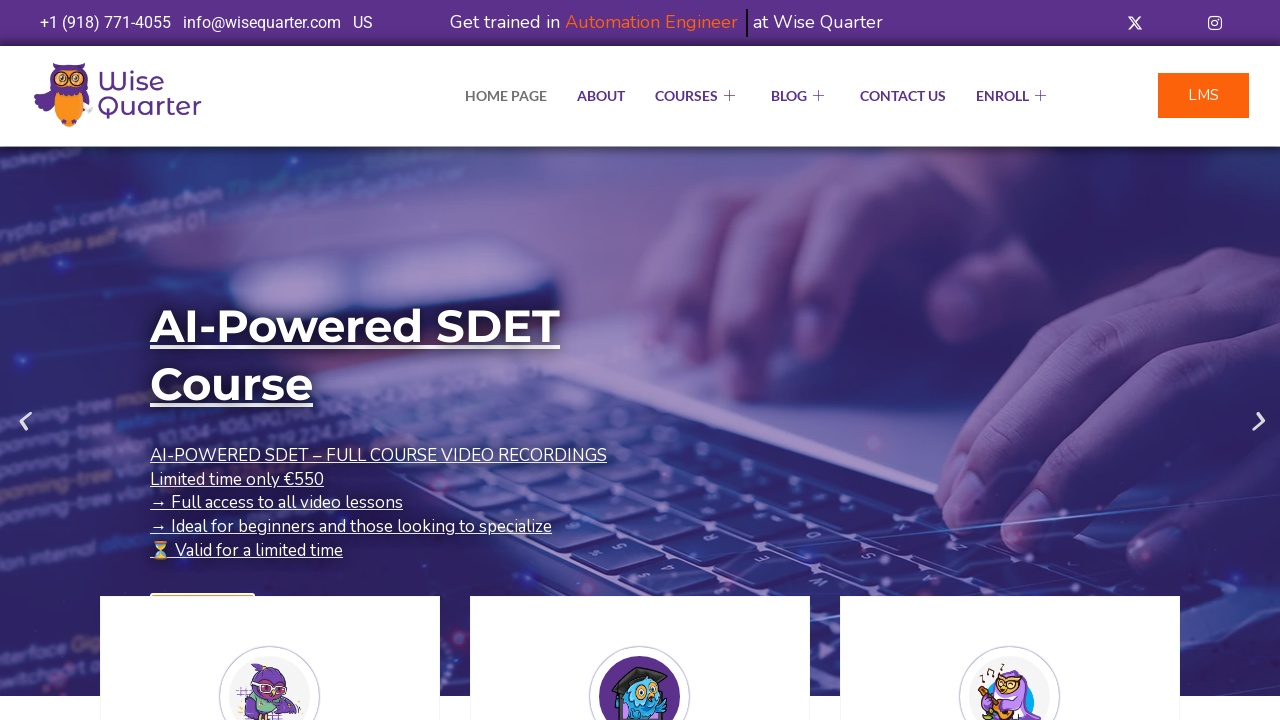

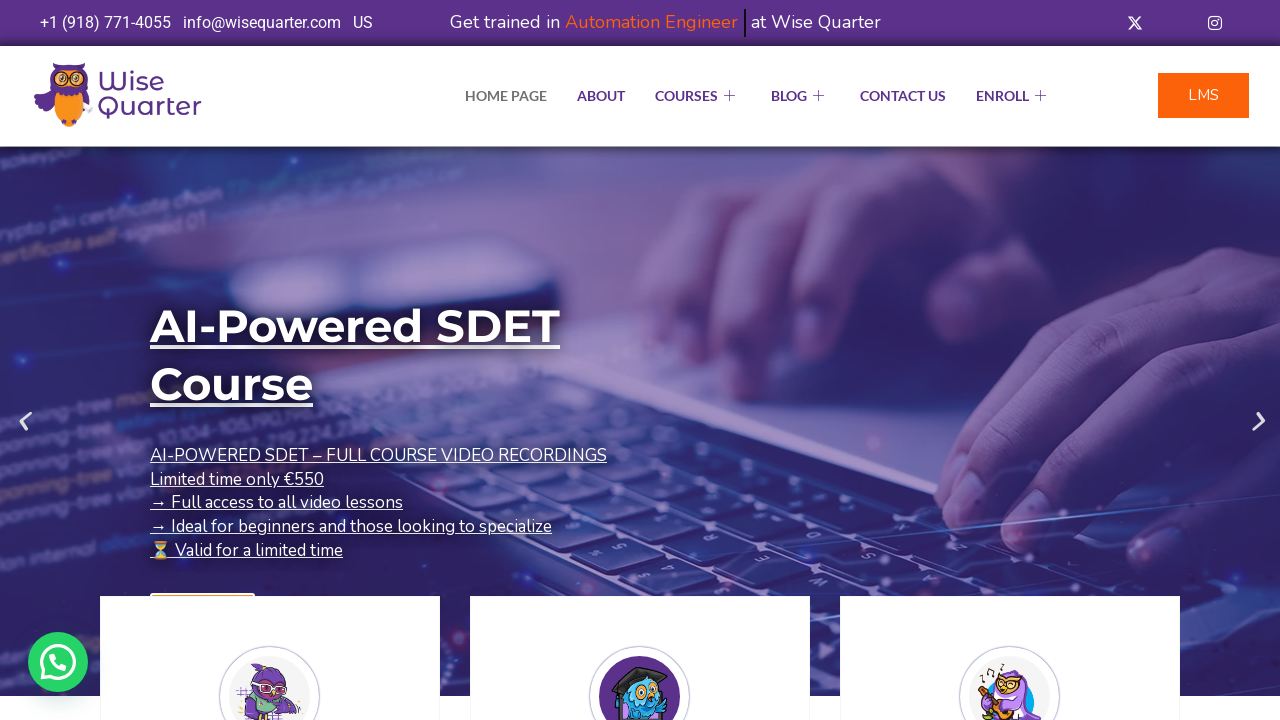